Clicks the Login and Signup buttons in the menu

Starting URL: https://rahulshettyacademy.com/AutomationPractice/

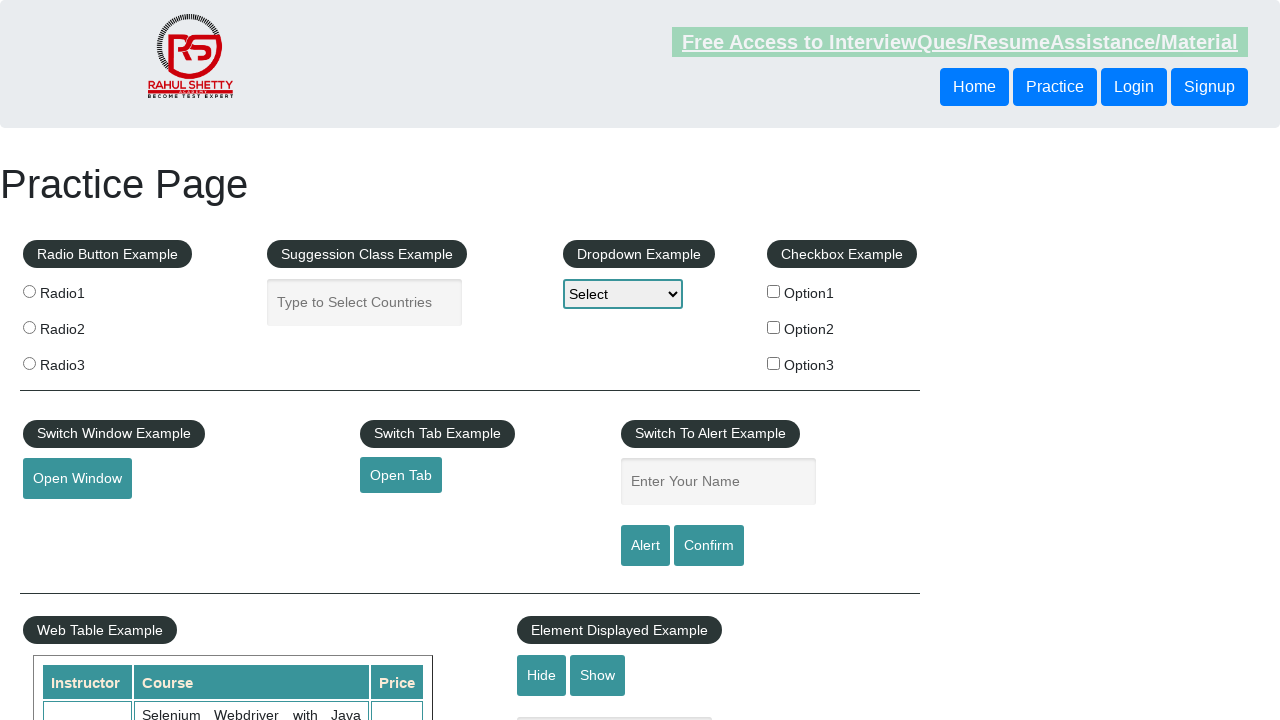

Clicked Login button in menu at (1134, 87) on body > header > div > button:nth-child(3)
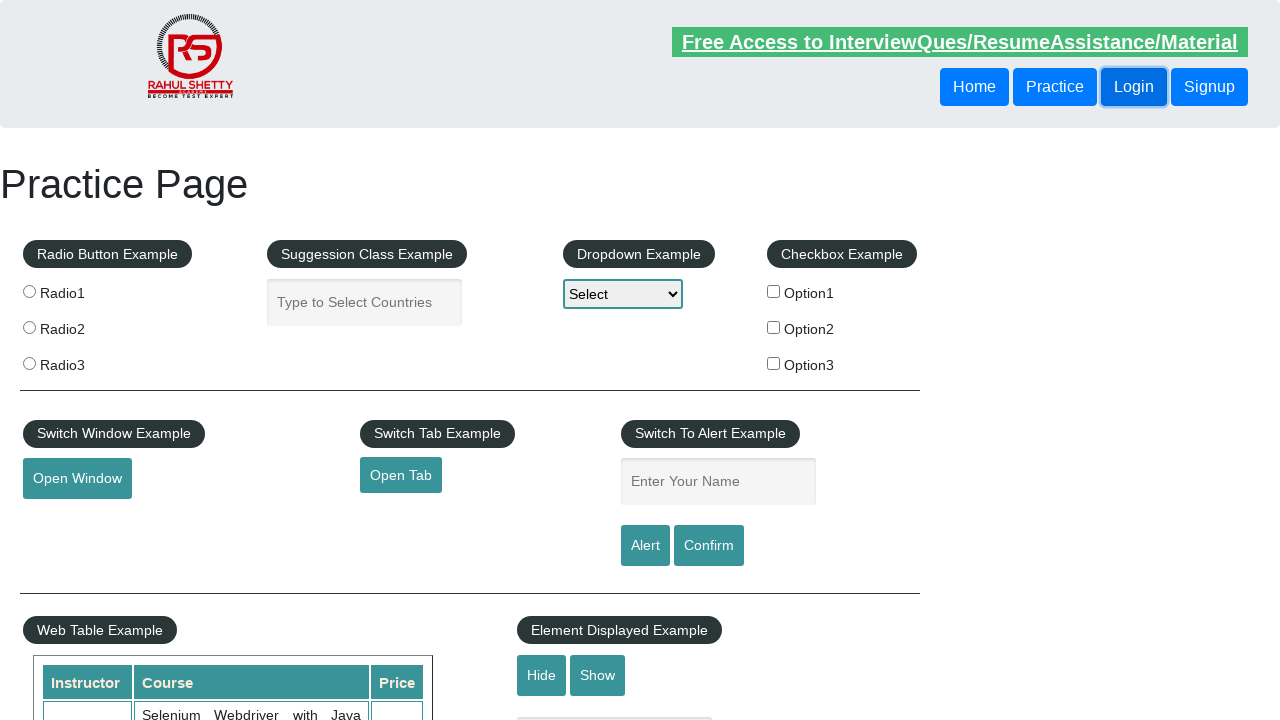

Clicked Signup button in menu at (1210, 87) on body > header > div > button:nth-child(4)
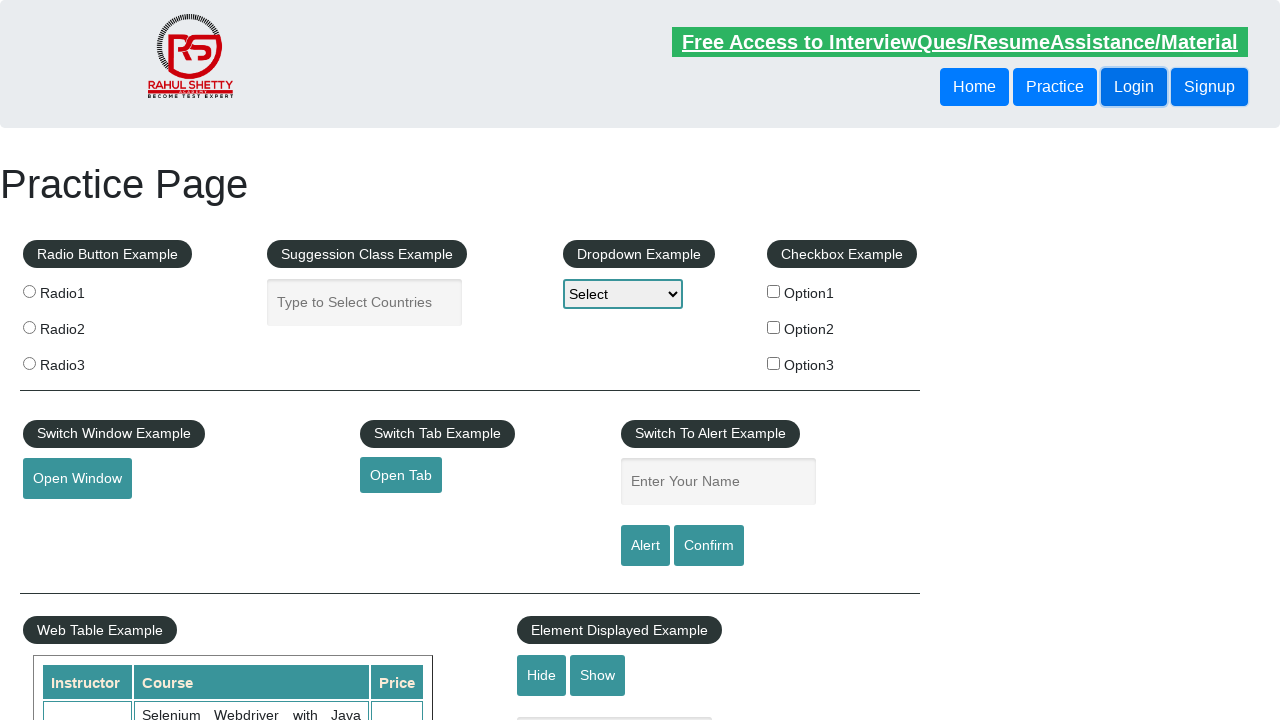

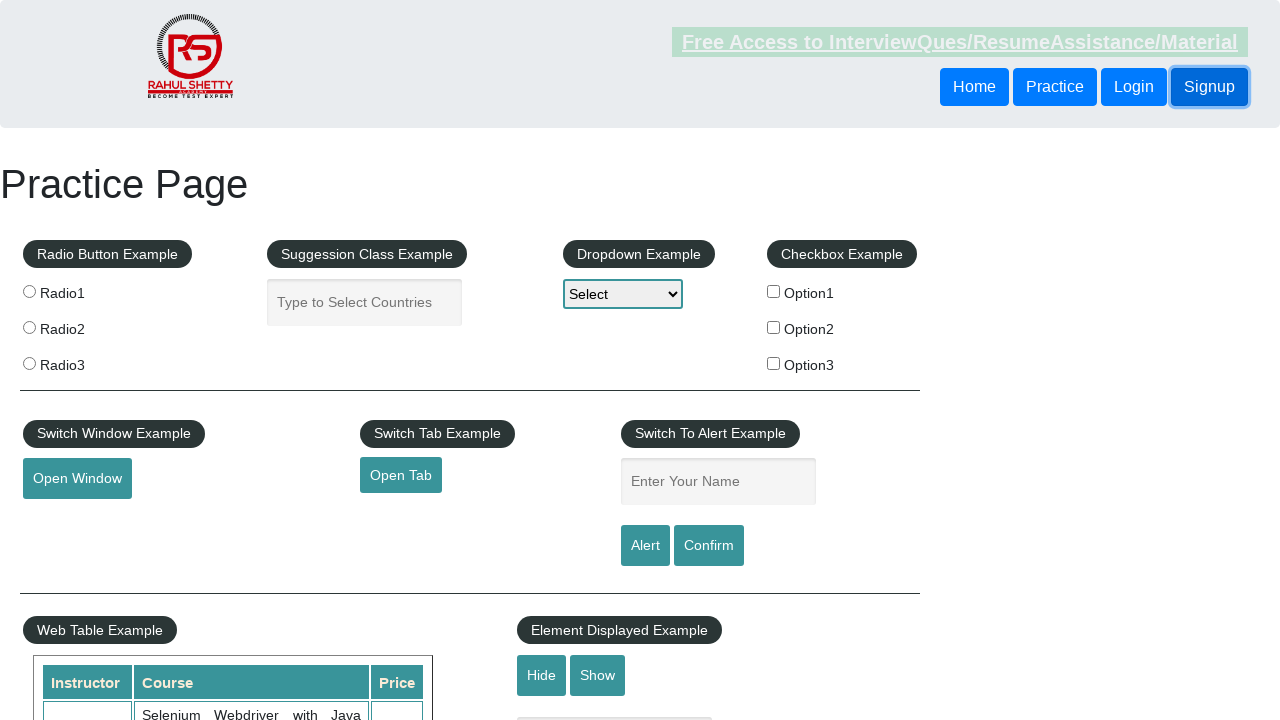